Tests the addition functionality on a slow calculator by setting a delay, performing 7 + 8 calculation, and verifying the result equals 15.

Starting URL: https://bonigarcia.dev/selenium-webdriver-java/slow-calculator.html

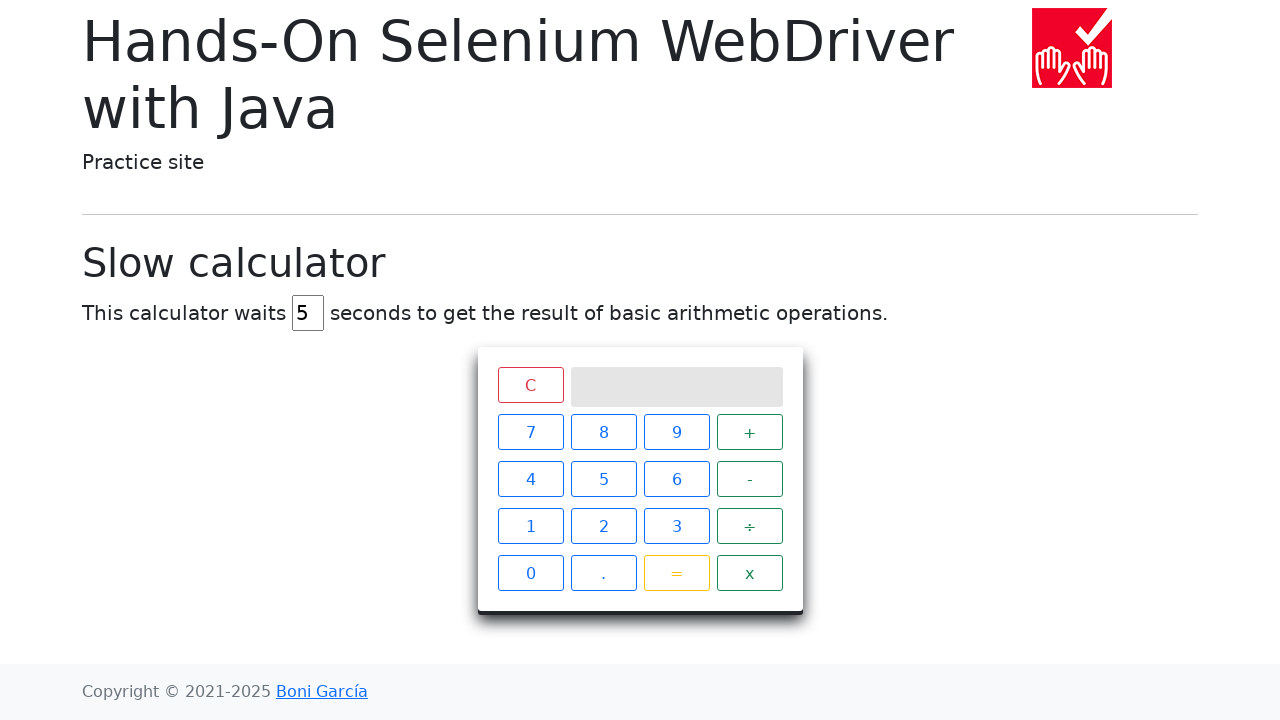

Located delay input field
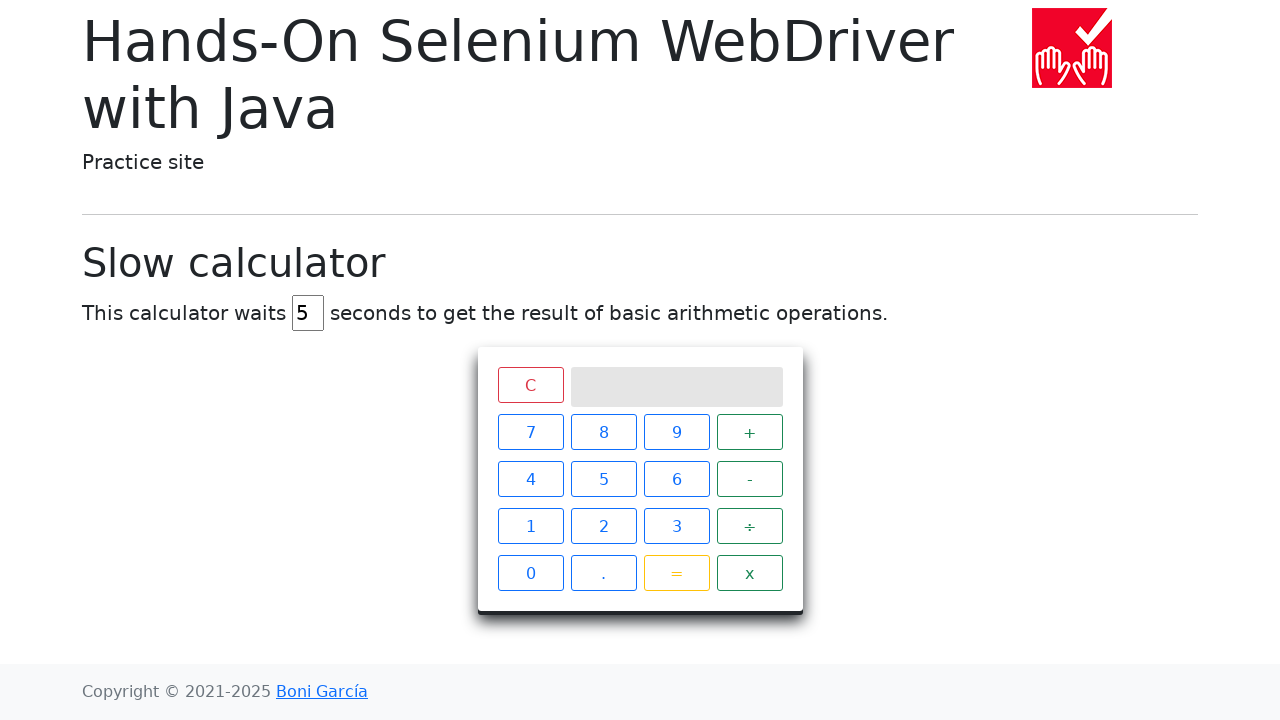

Cleared delay input field on #delay
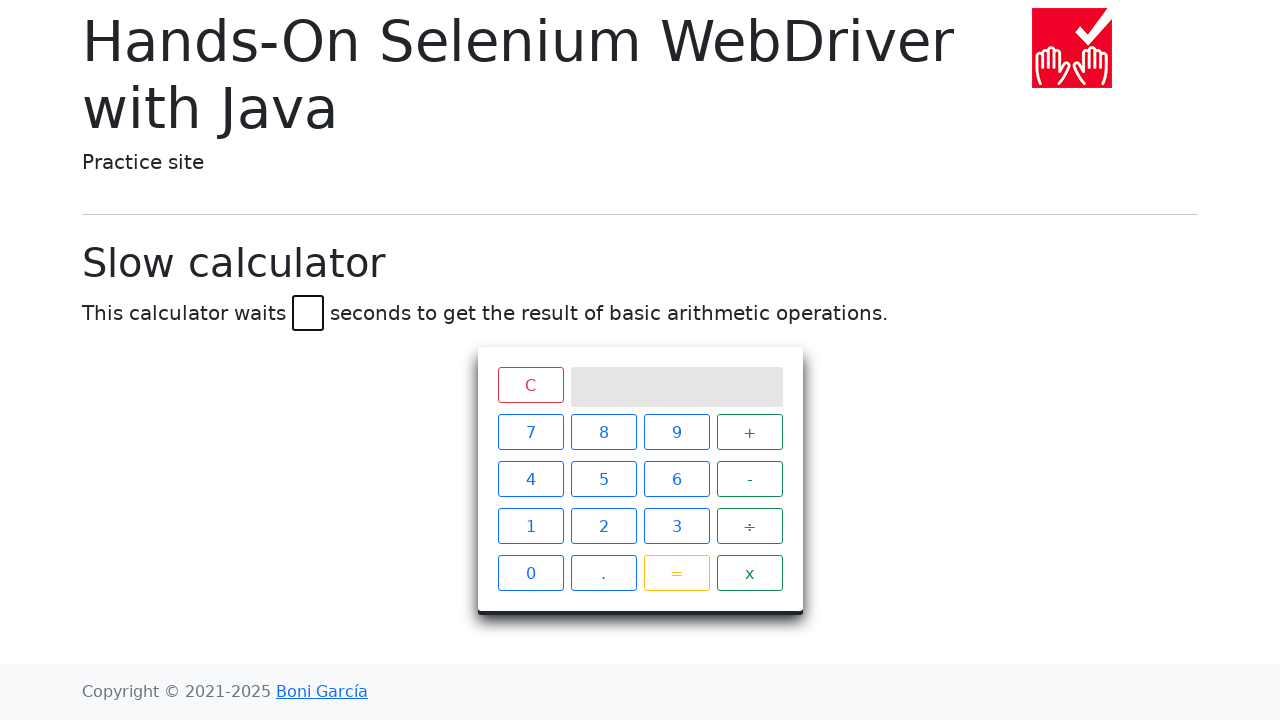

Filled delay input with '45' seconds on #delay
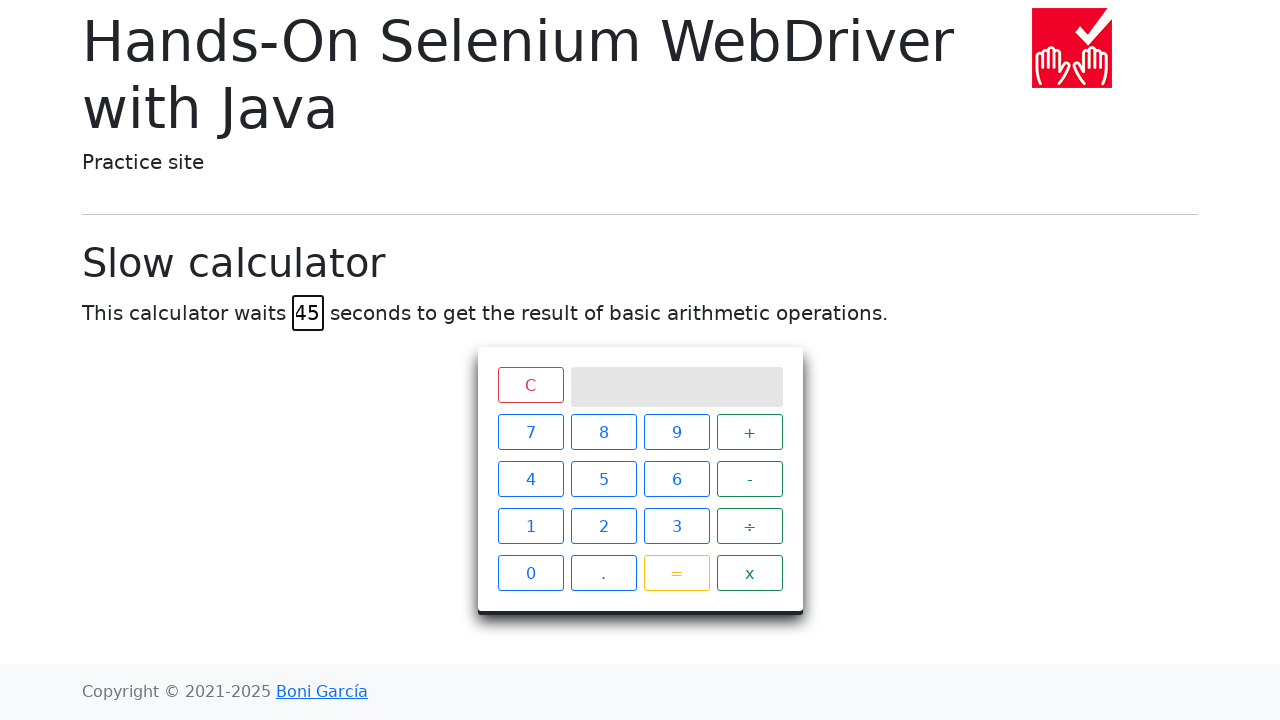

Clicked button '7' at (530, 432) on xpath=//span[text()='7']
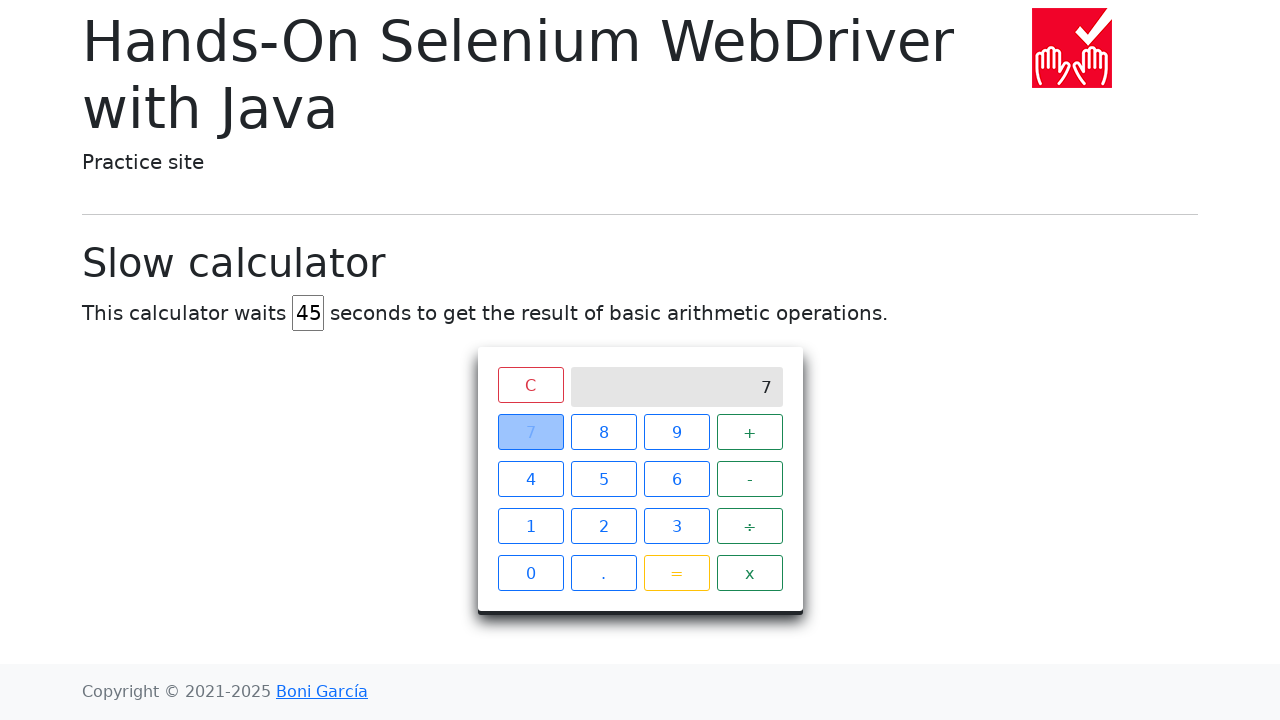

Clicked button '+' at (750, 432) on xpath=//span[text()='+']
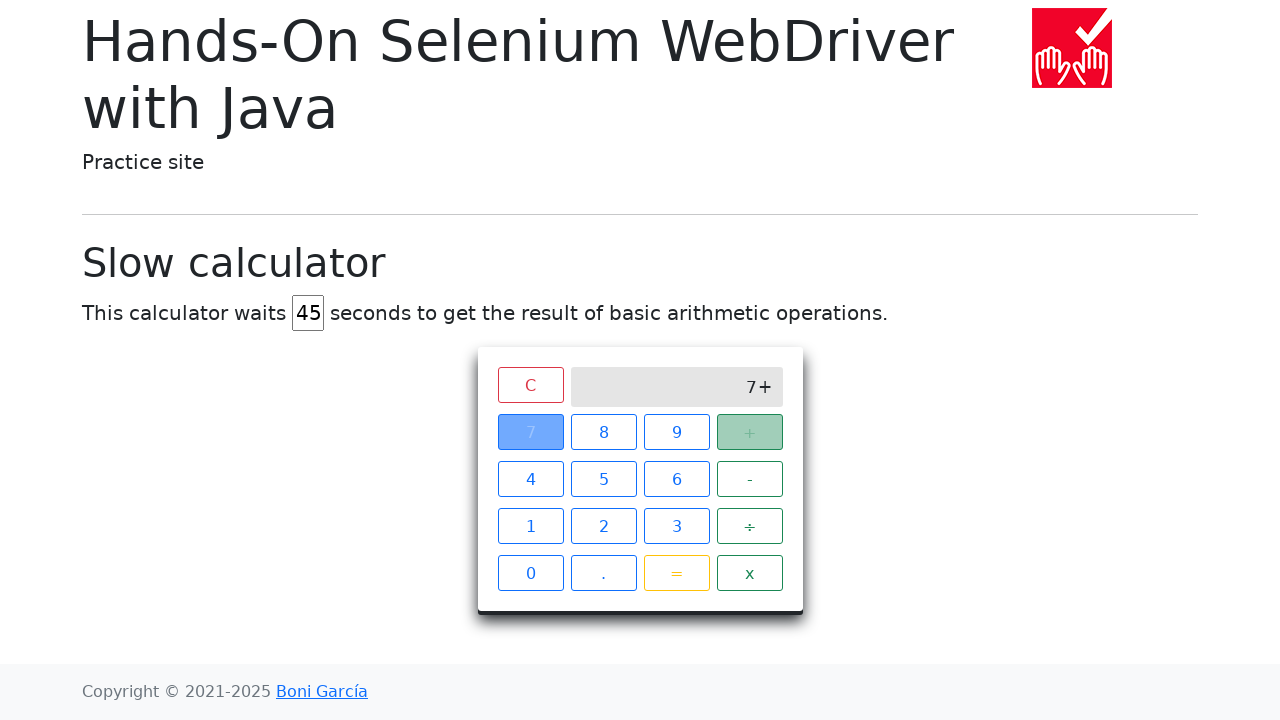

Clicked button '8' at (604, 432) on xpath=//span[text()='8']
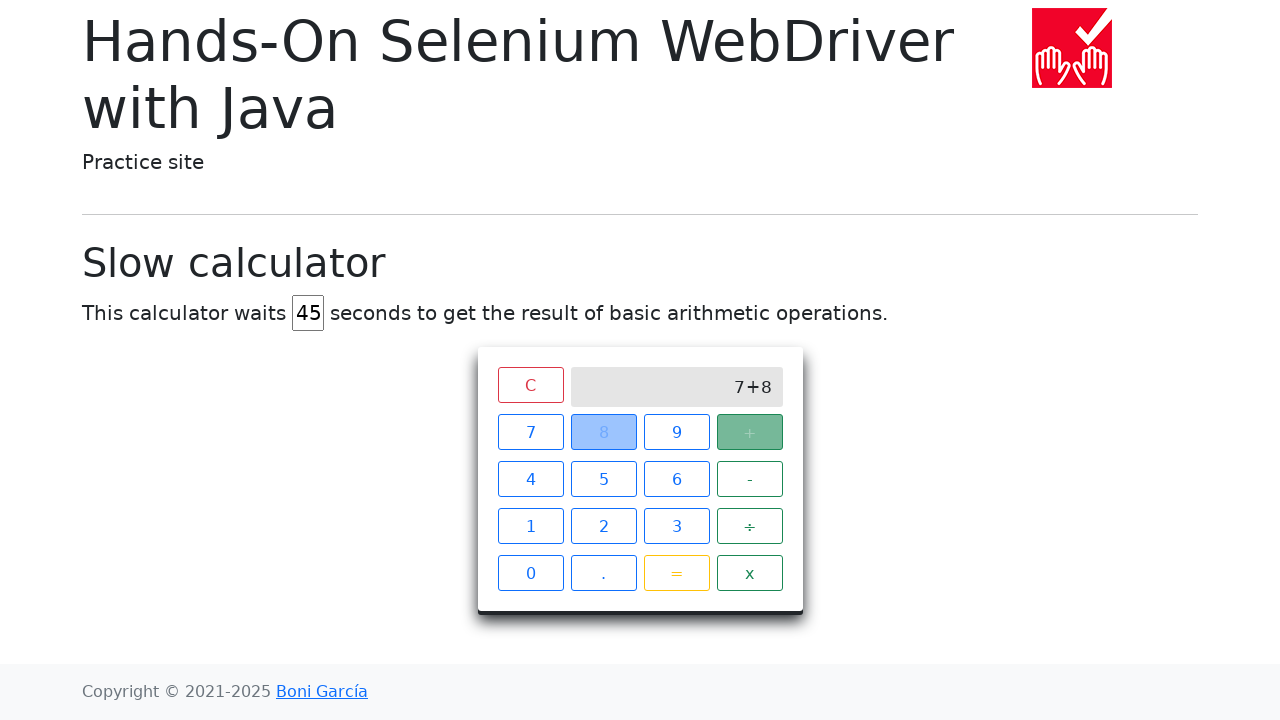

Clicked button '=' to calculate at (676, 573) on xpath=//span[text()='=']
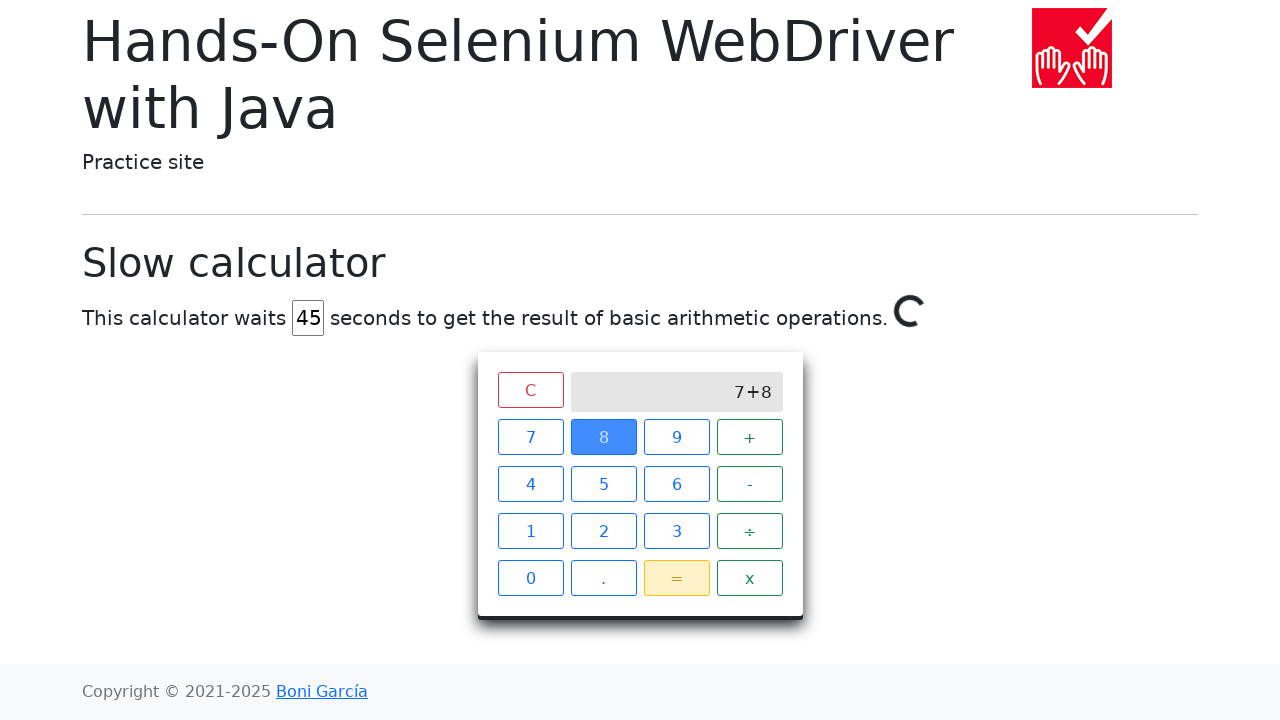

Waited for calculator result to display '15'
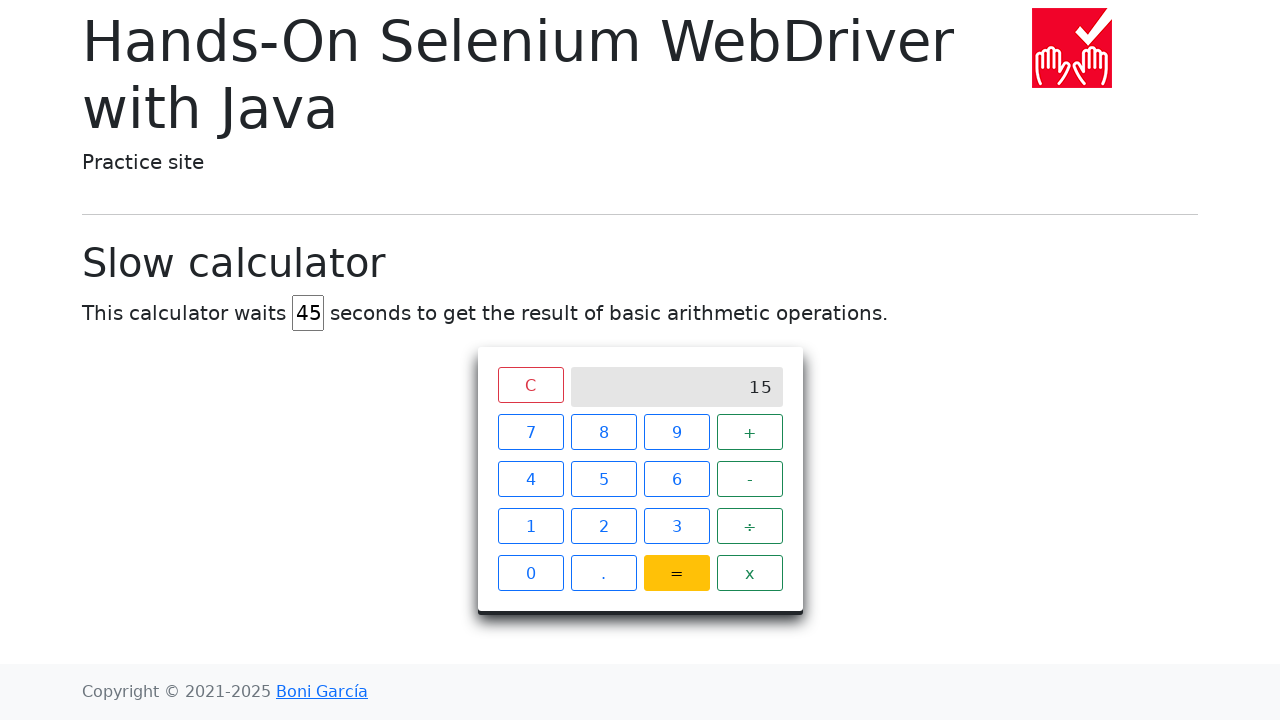

Retrieved result text from calculator screen
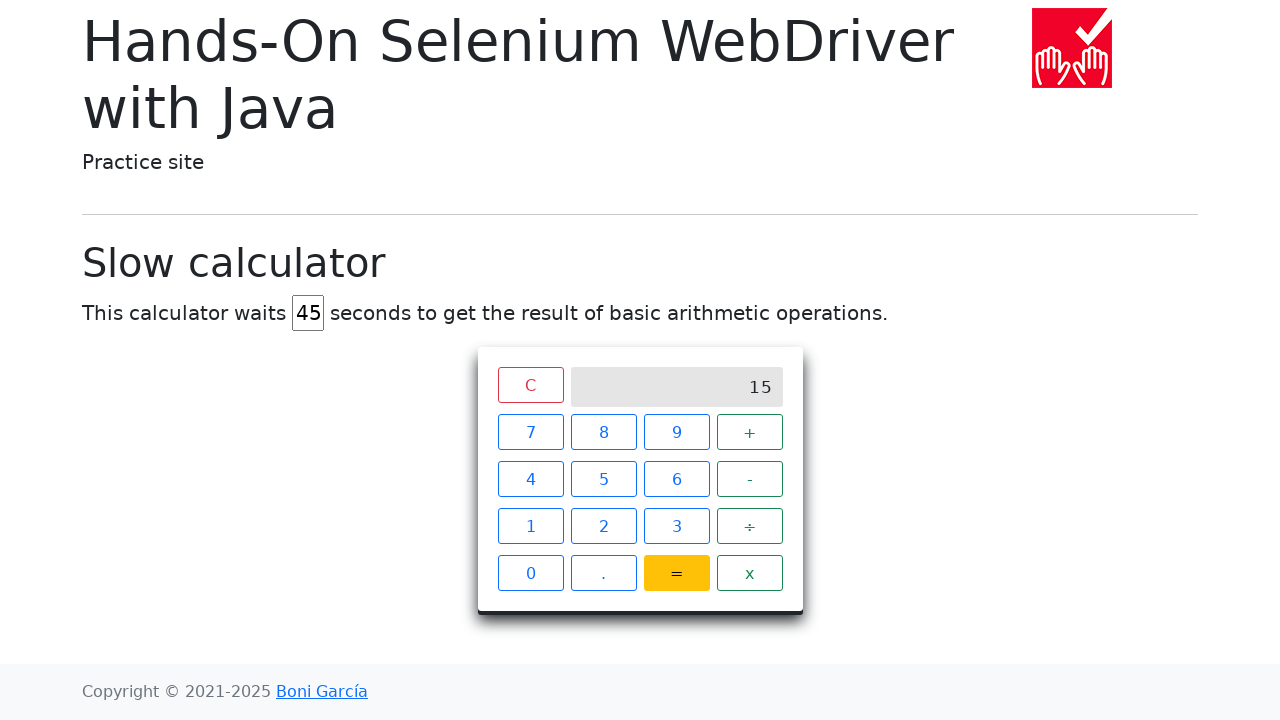

Verified that result equals '15'
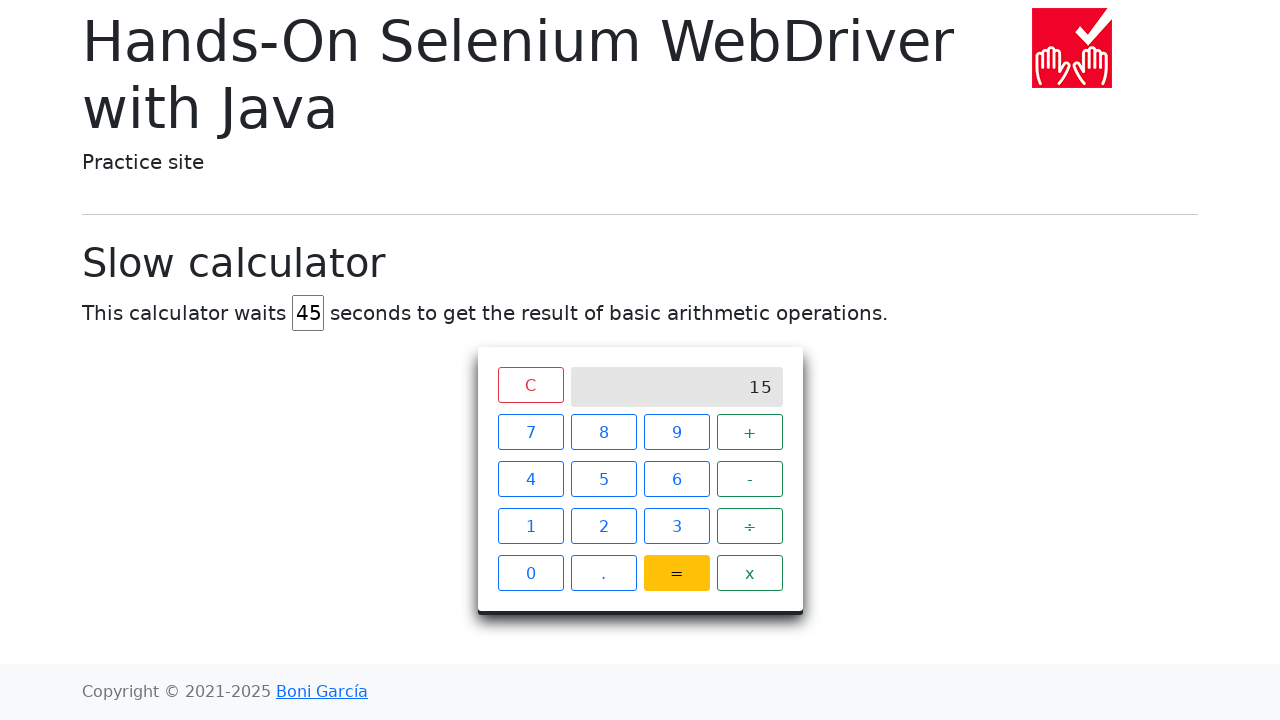

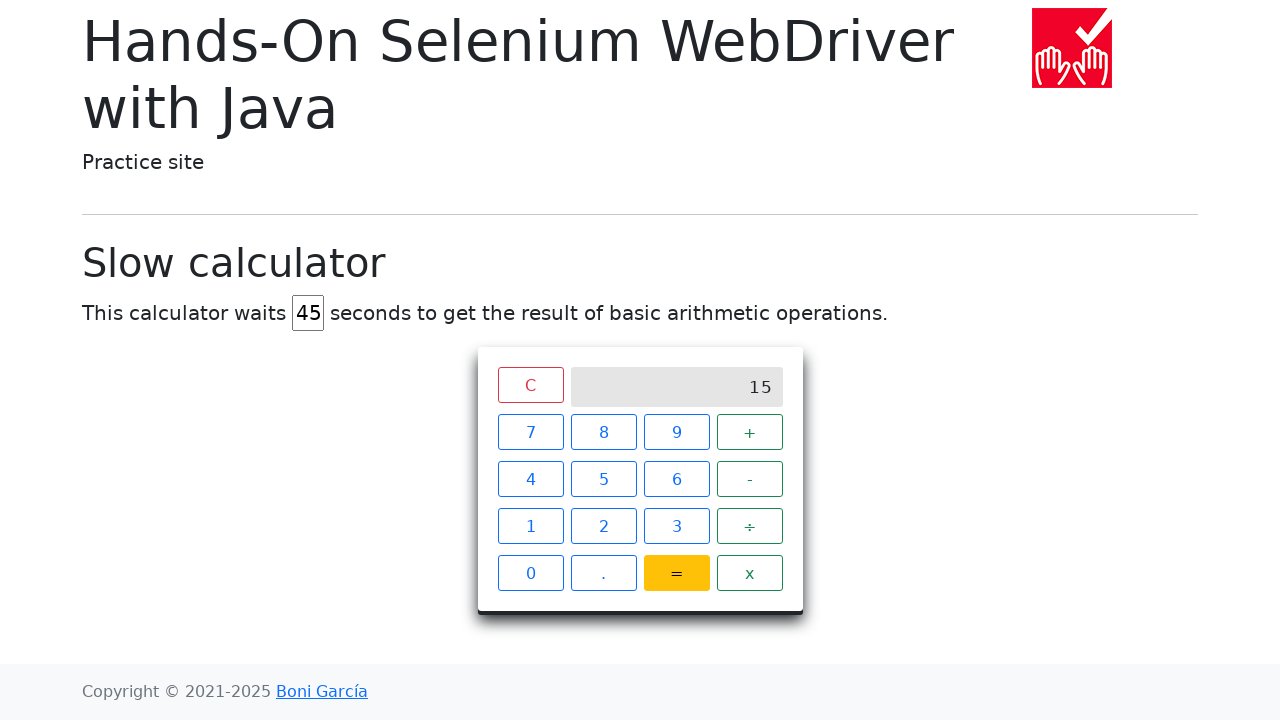